Tests the J Thomas India auction prices page by selecting an auction centre (Kolkata), choosing the most recent sale number, clicking the "Show Prices" button, and verifying the results table loads.

Starting URL: https://jthomasindia.com/auction_prices.php

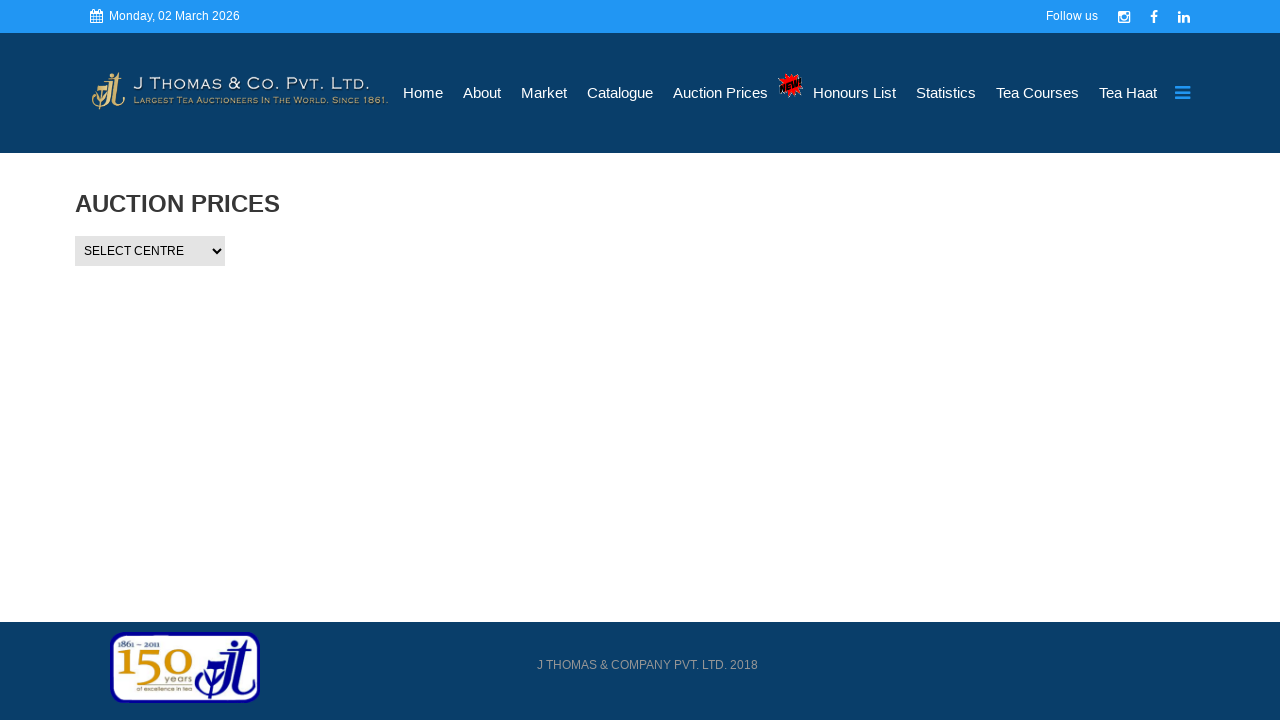

Waited for page to reach networkidle state
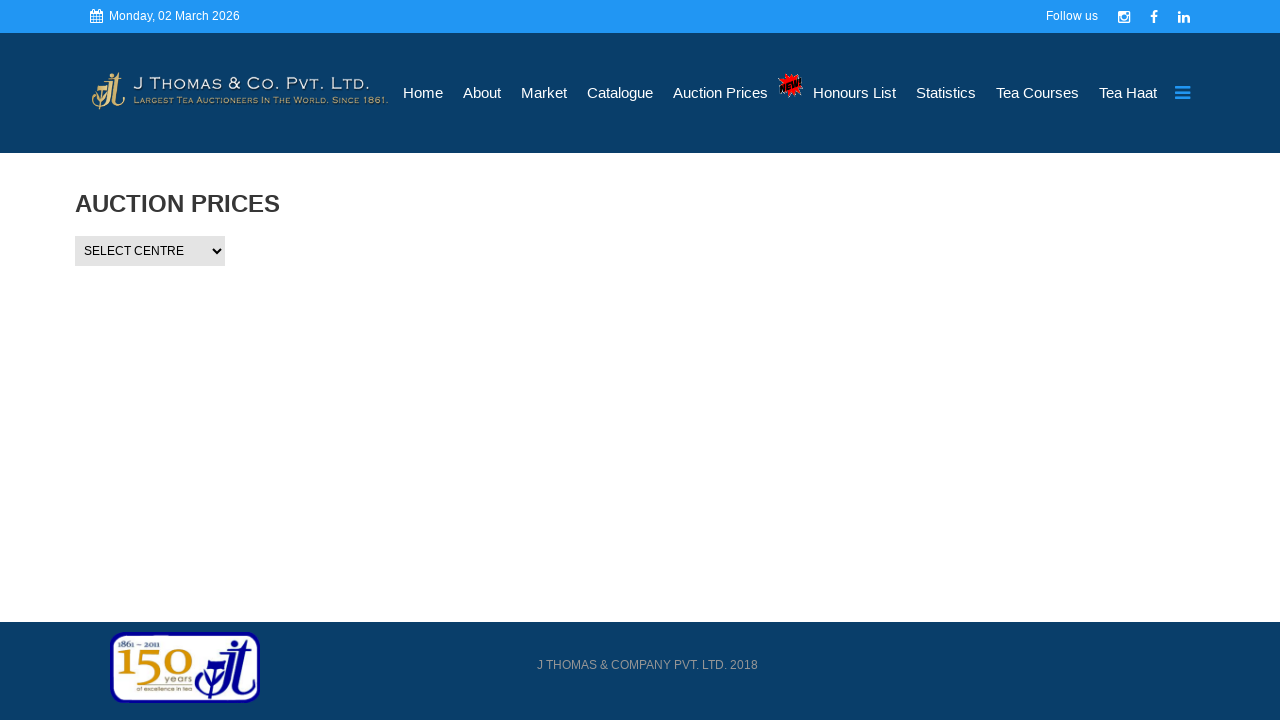

Selected Kolkata from auction centre dropdown on #cbocentre
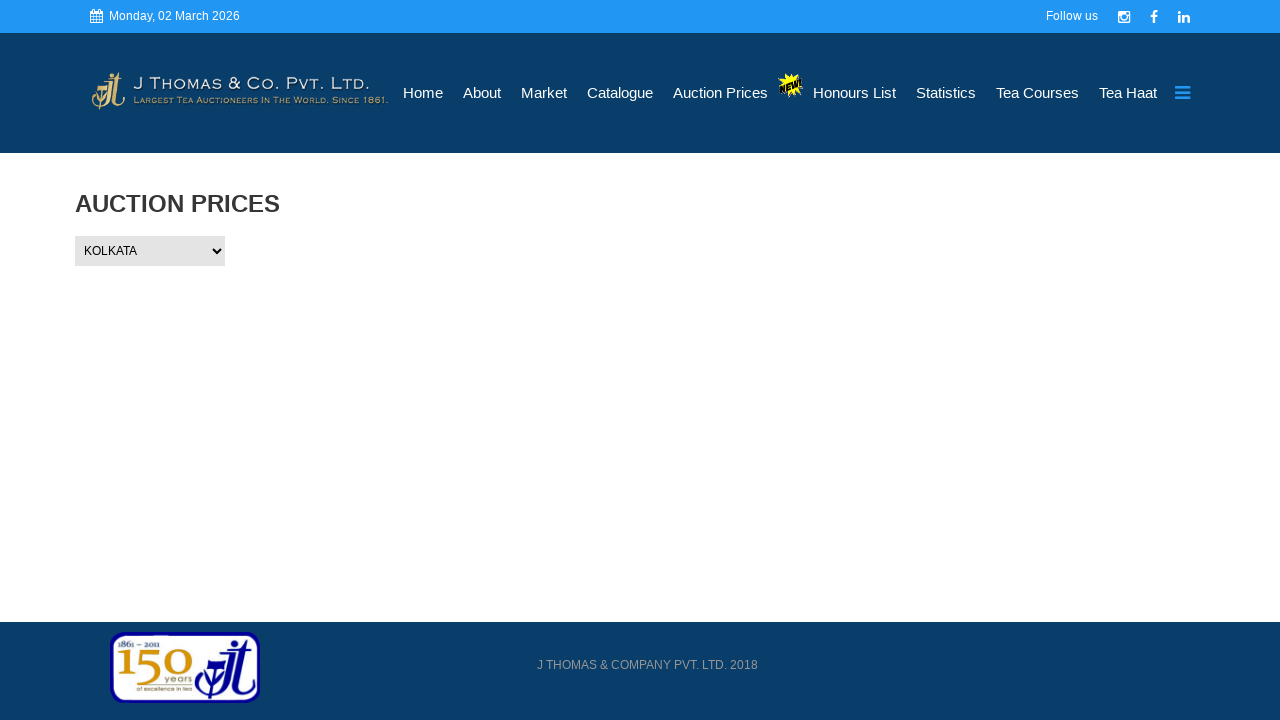

Waited 5 seconds for centre selection to take effect
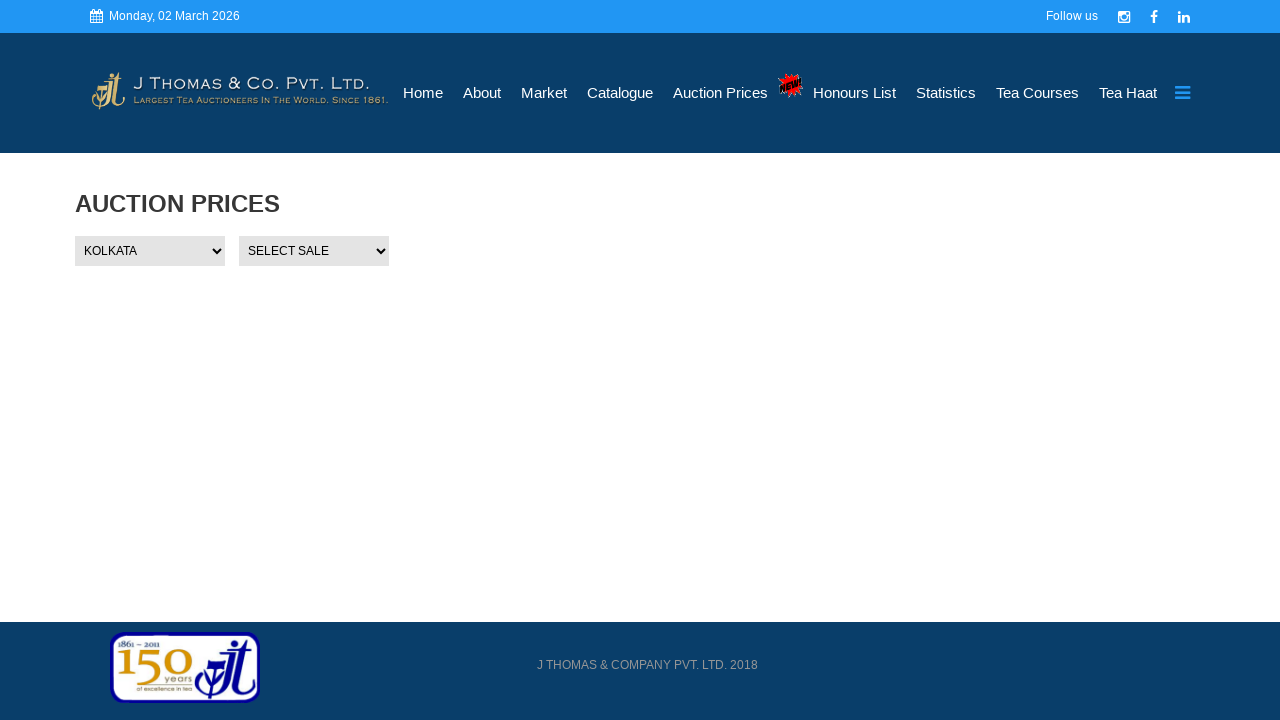

Waited for second option in sale dropdown to be attached
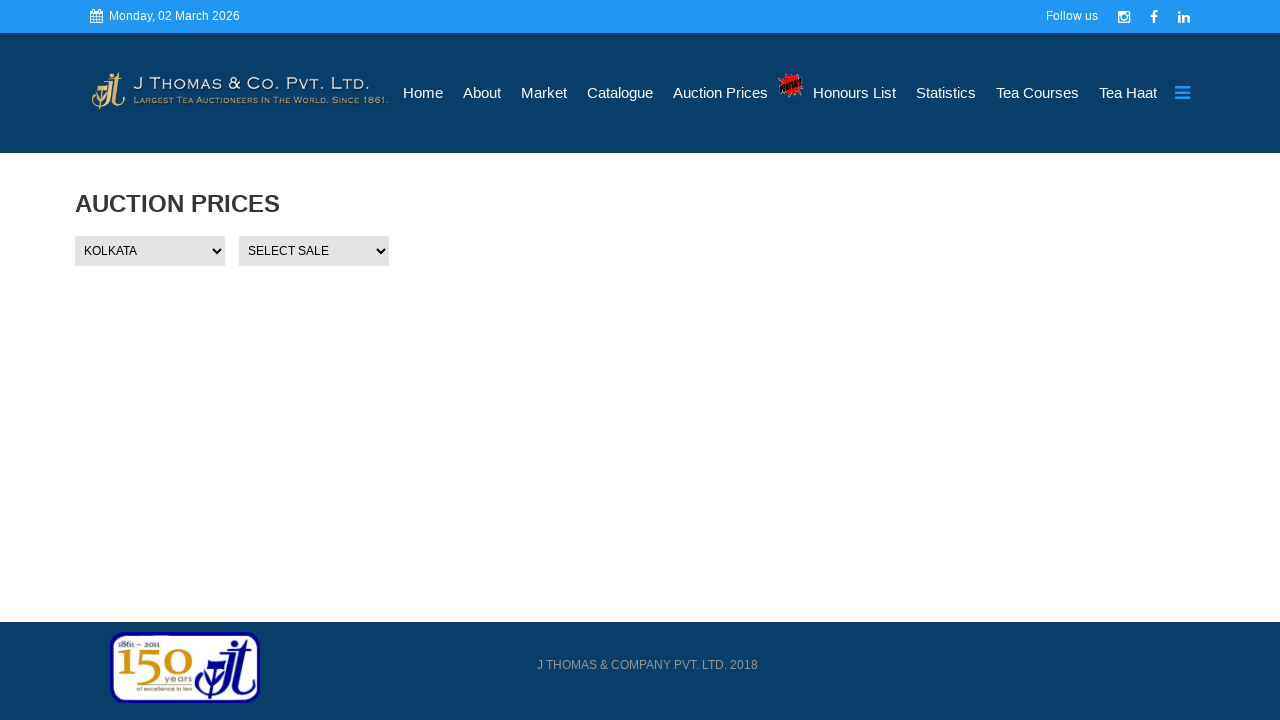

Selected most recent sale number (index 1) from sale dropdown on #cbosale
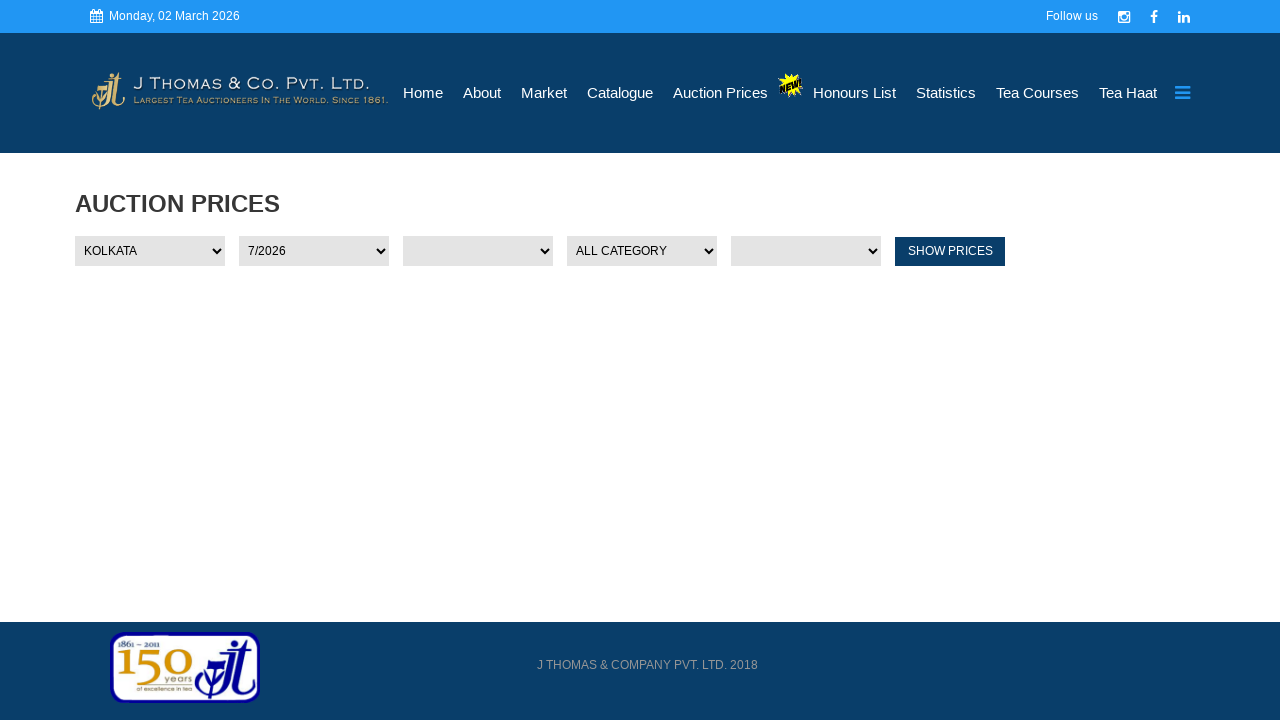

Waited 3 seconds for sale selection to take effect
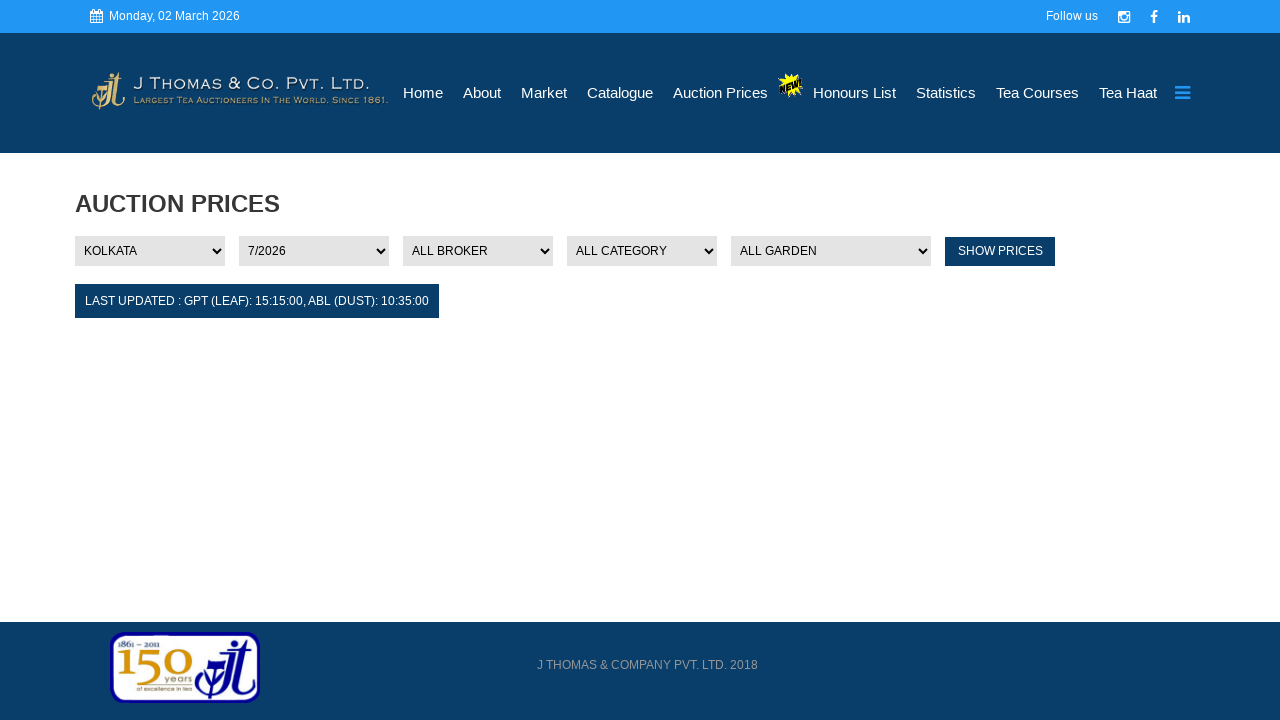

Clicked the SHOW PRICES button at (1000, 251) on #filter
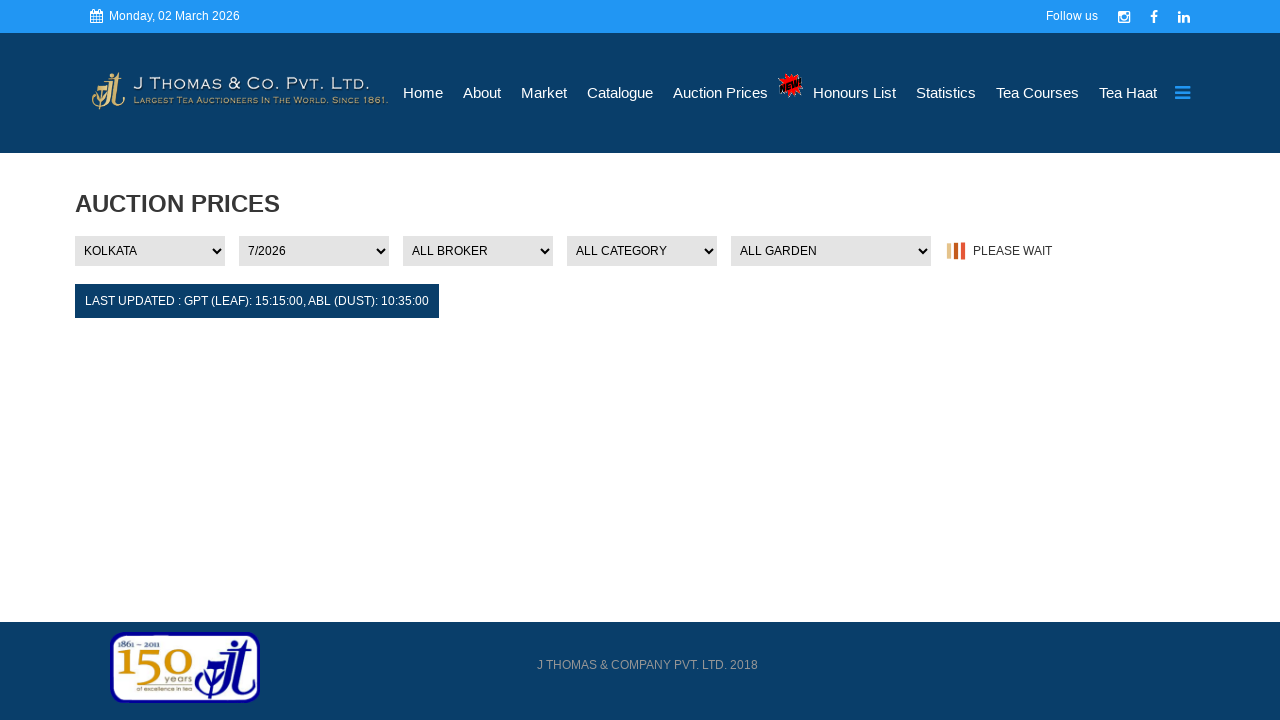

Waited for results table to appear
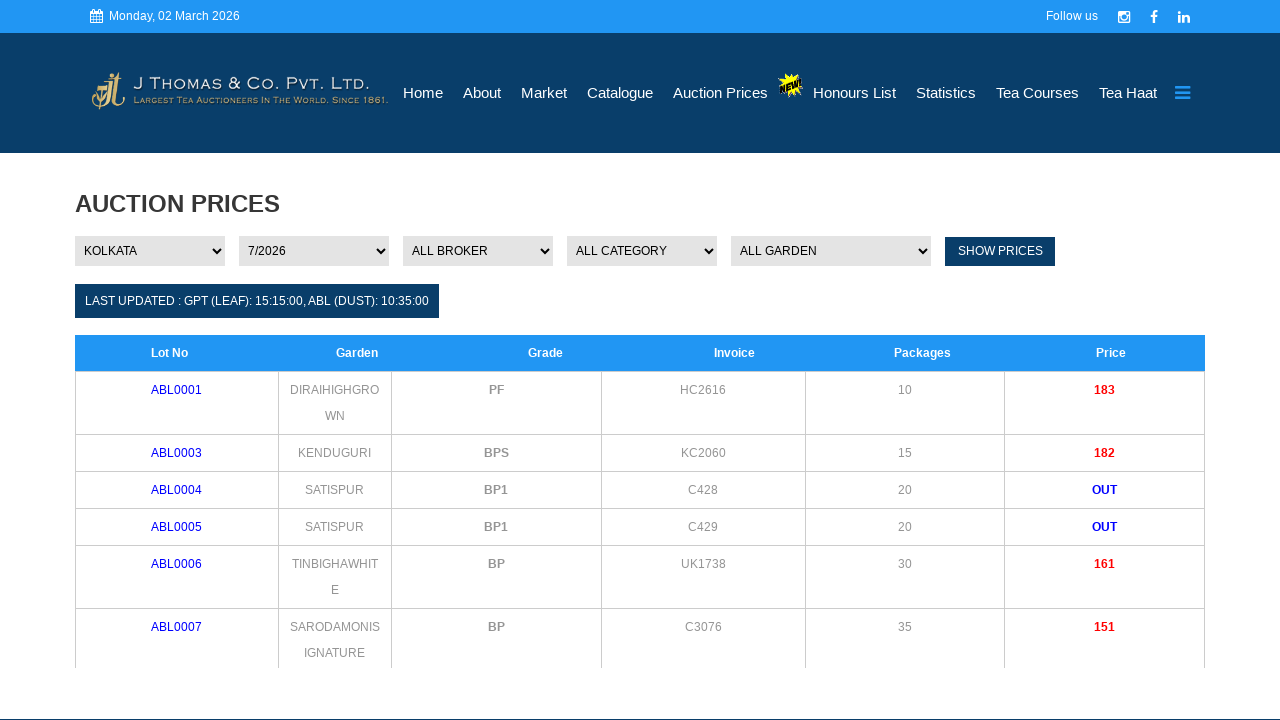

Verified data rows are present in the results table
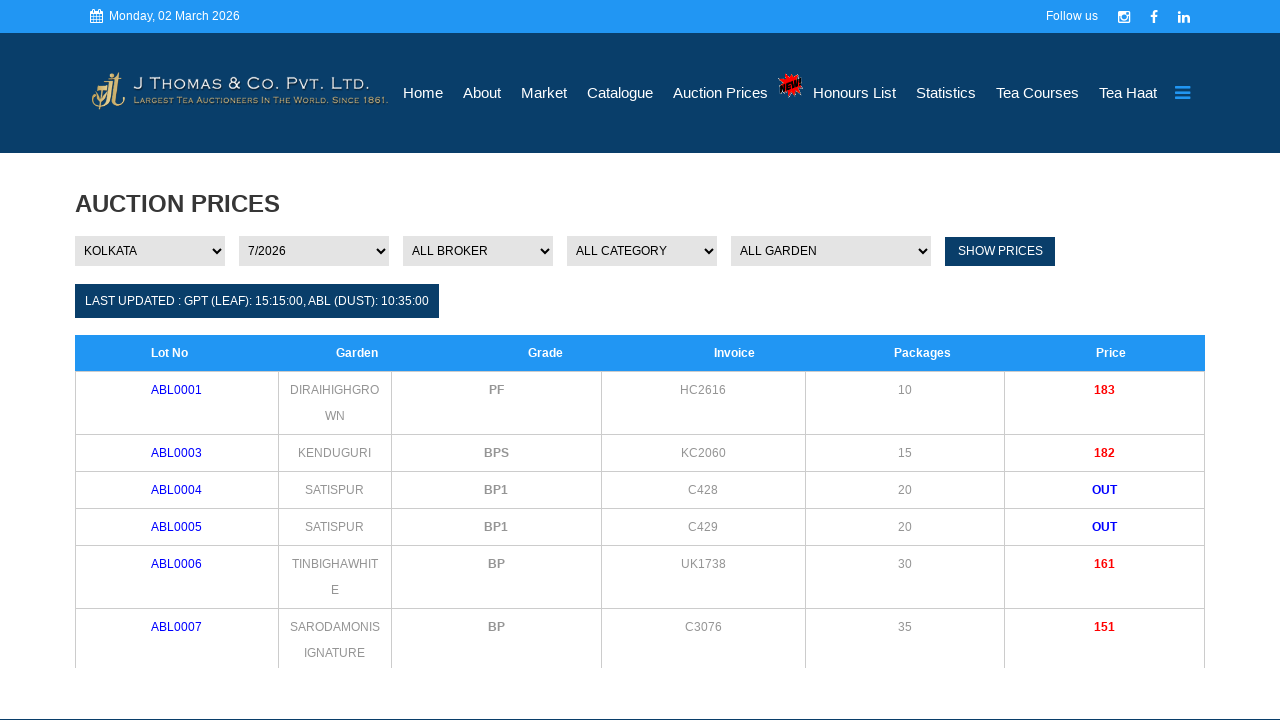

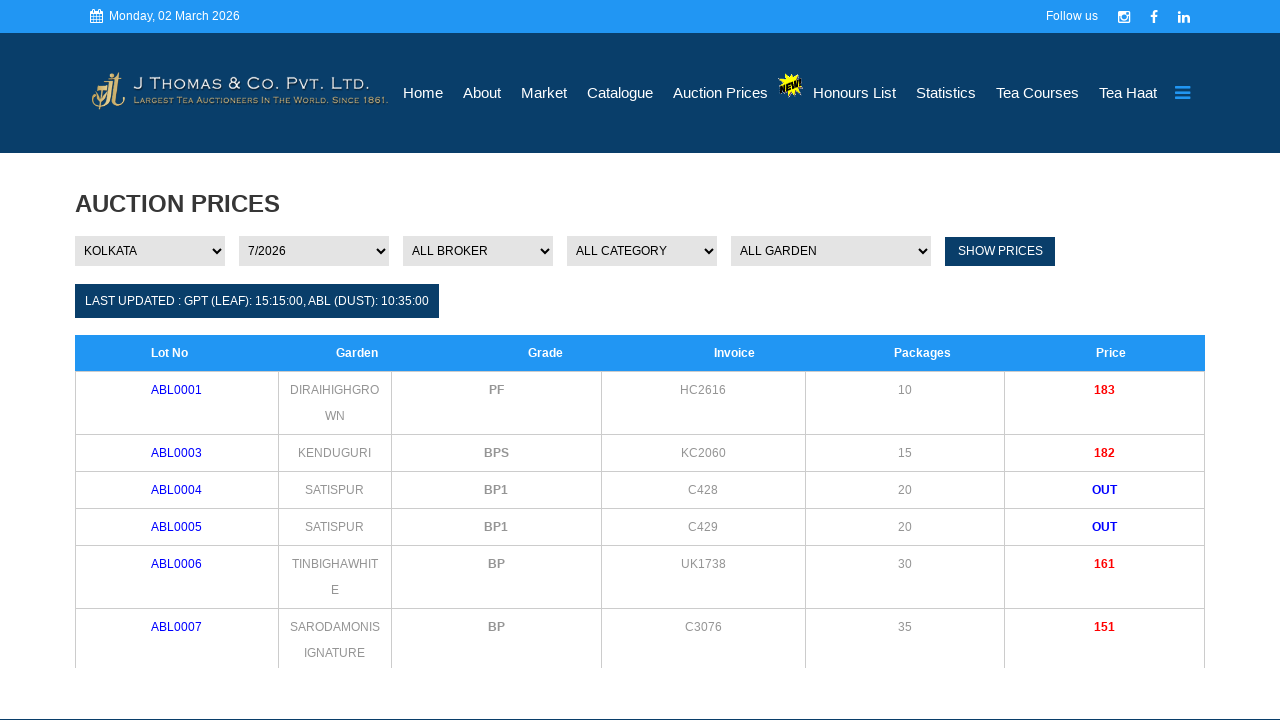